Navigates to a German business directory search page for IT services in Stuttgart and waits for the page to fully load.

Starting URL: https://www.11880.com/suche/IT-Service/Stuttgart

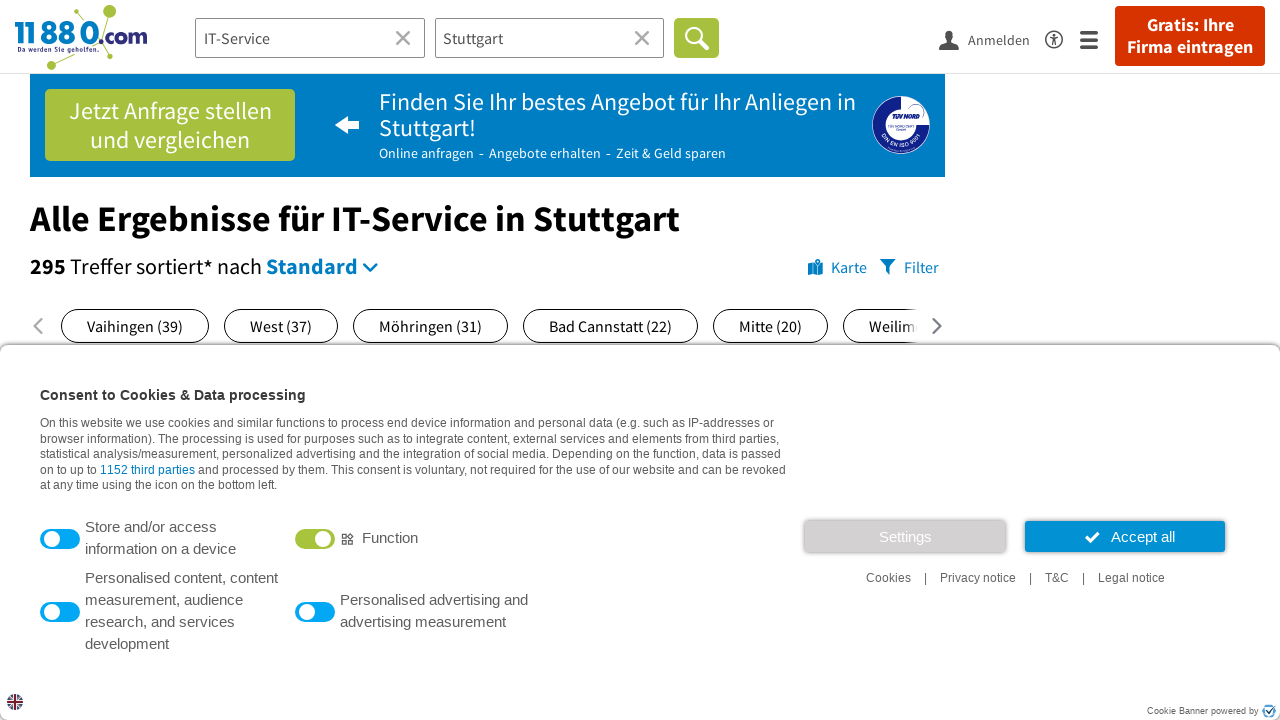

Navigated to German business directory search page for IT services in Stuttgart
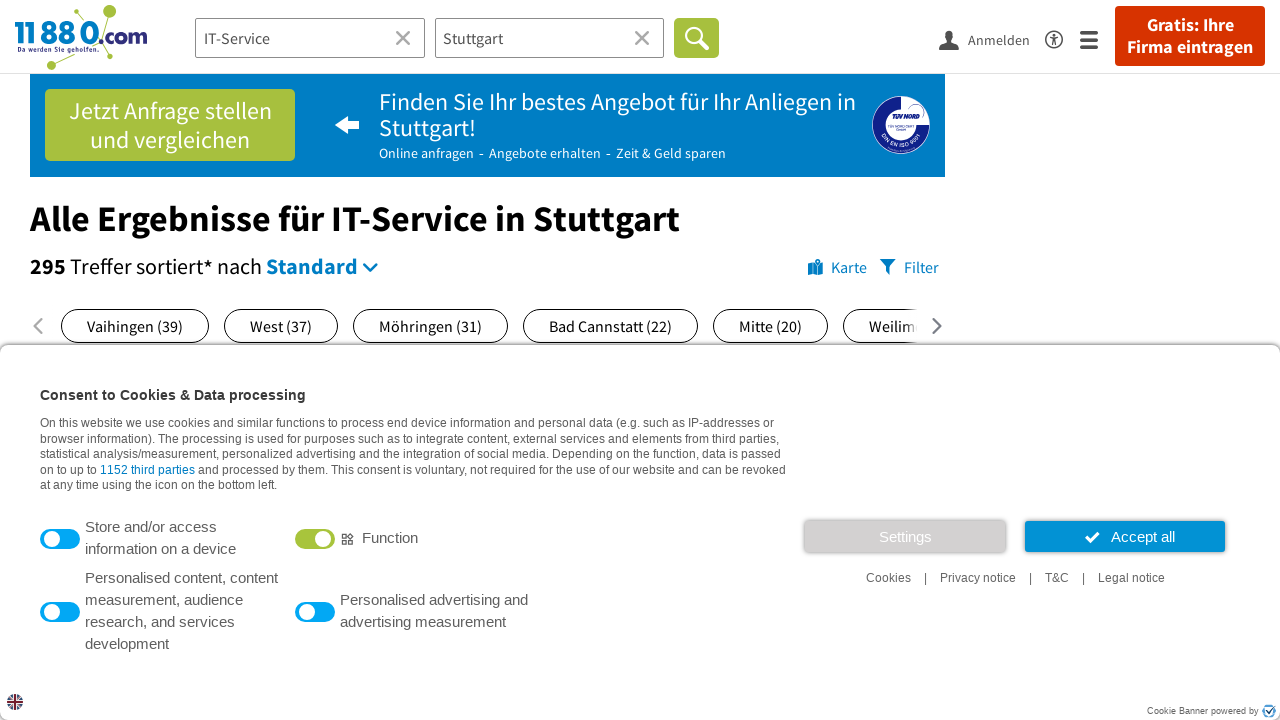

Page fully loaded (network idle state reached)
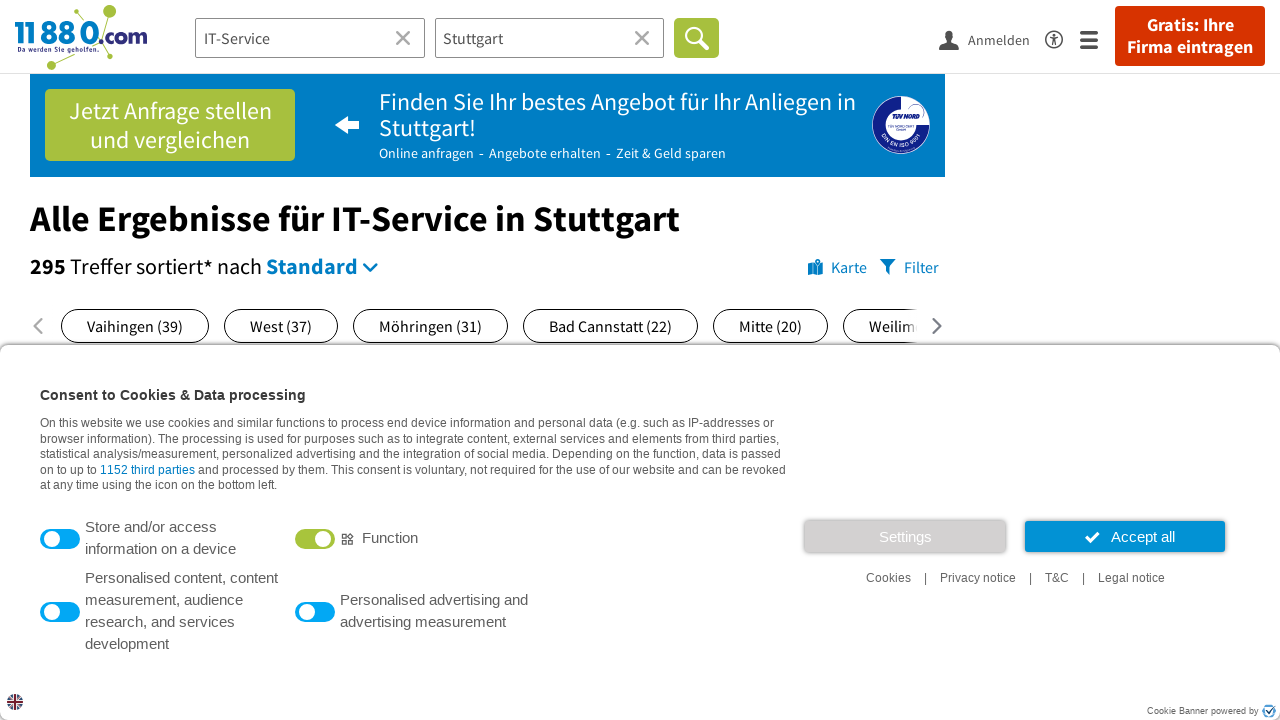

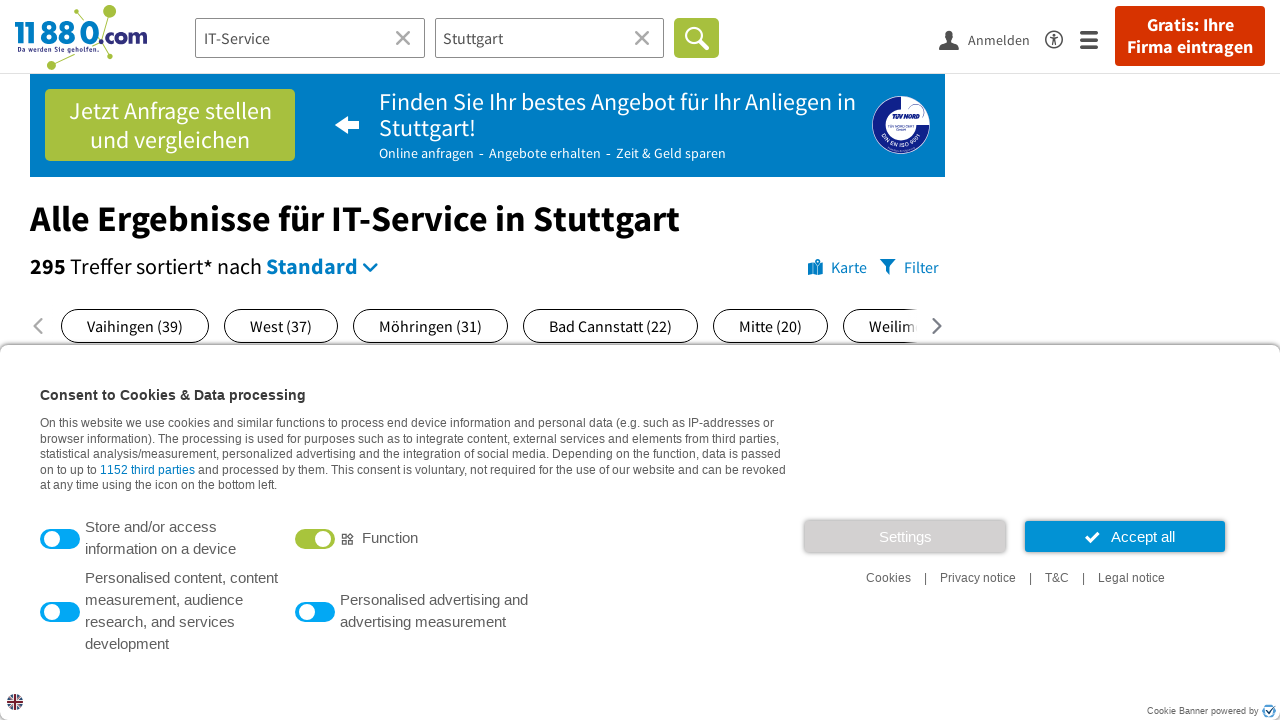